Tests radio button and checkbox selection by finding elements by name and clicking on specific values (green color and Mozilla browser)

Starting URL: https://selenium08.blogspot.com/2019/07/check-box-and-radio-buttons.html

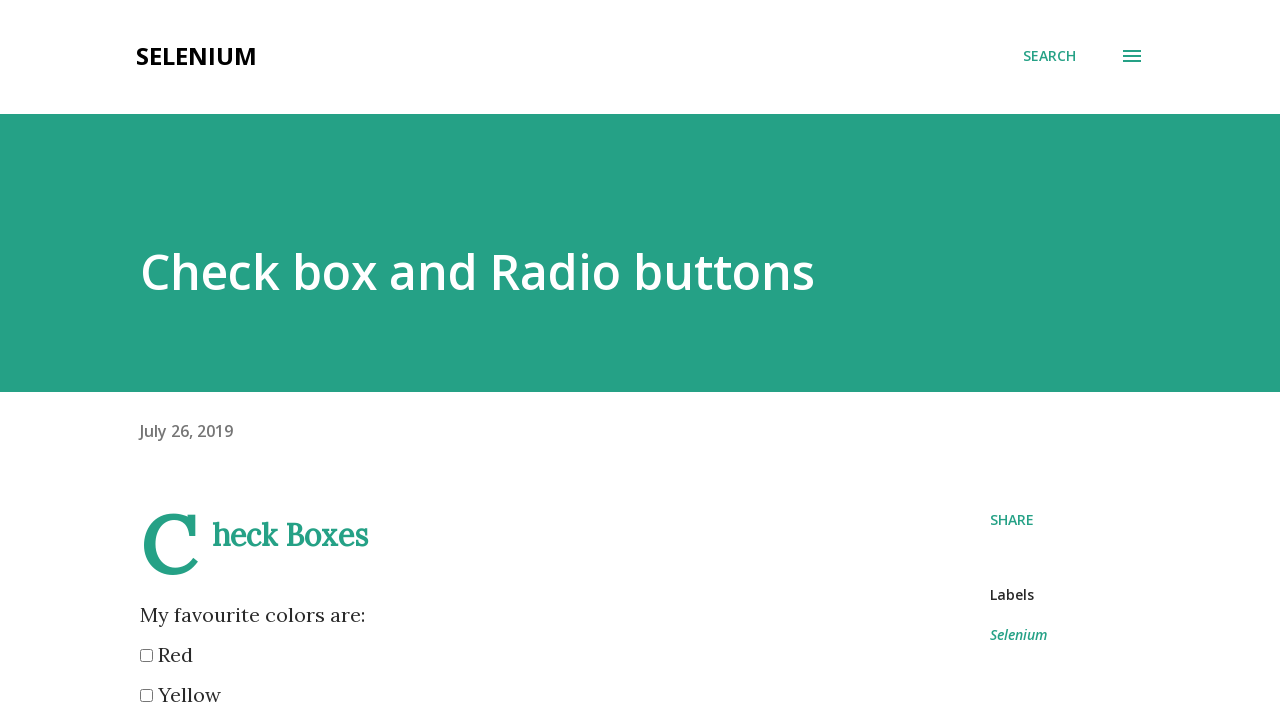

Located all color radio buttons by name attribute
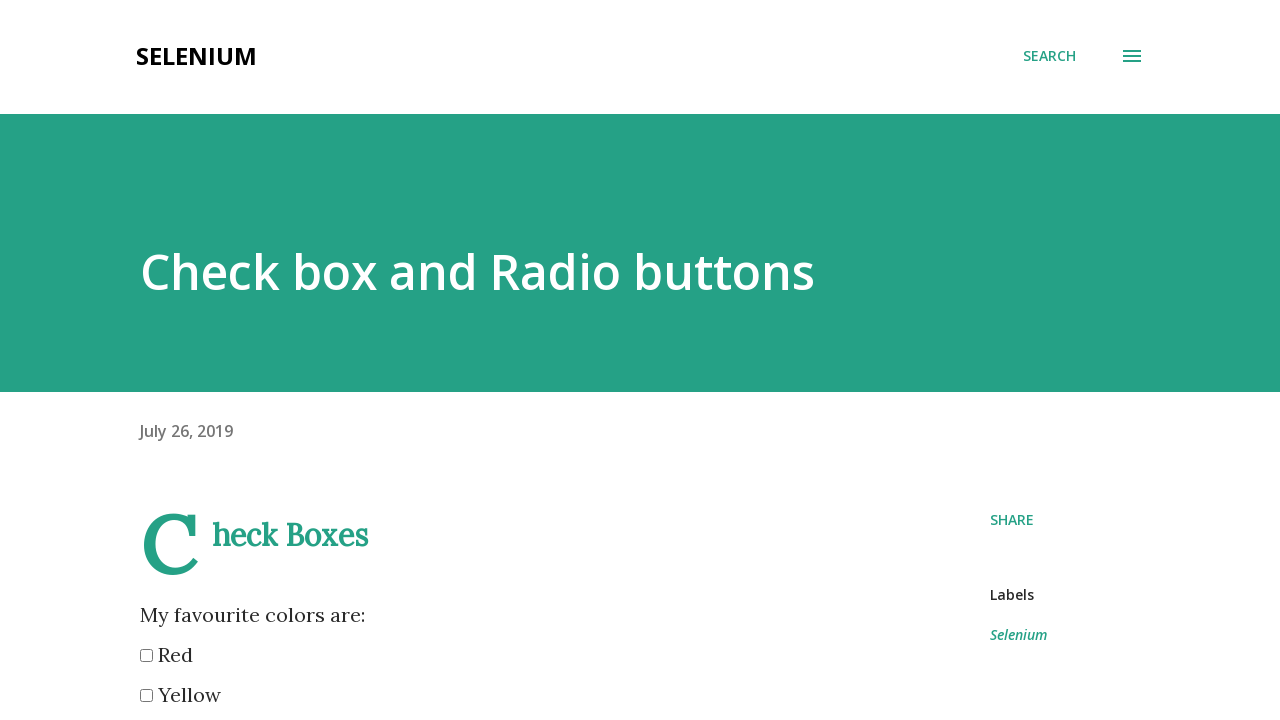

Found 6 color radio button options
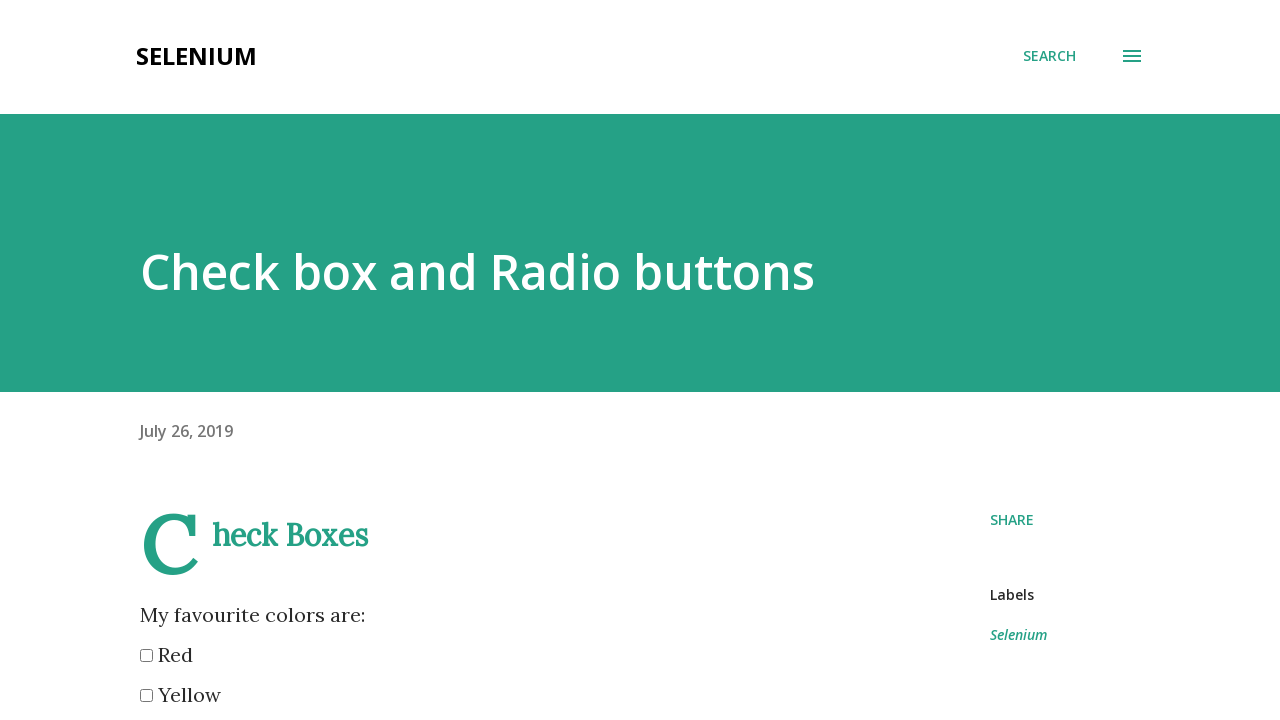

Retrieved color radio button at index 0
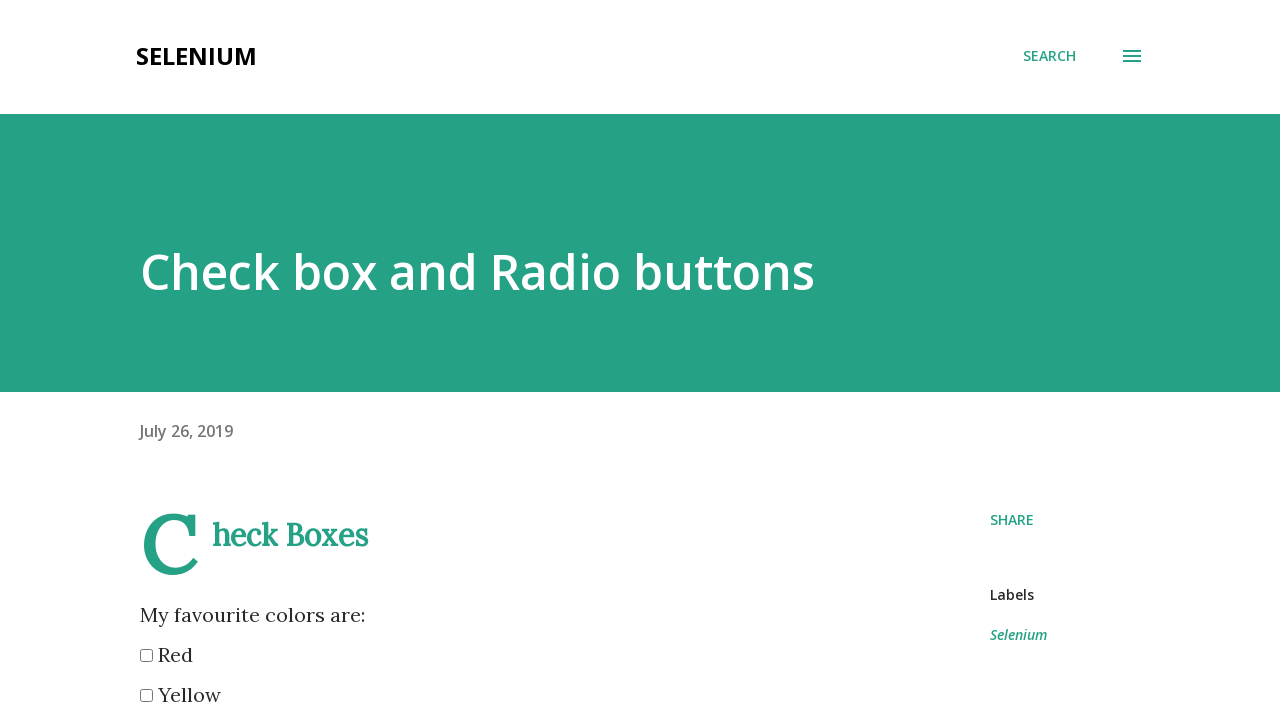

Retrieved color radio button at index 1
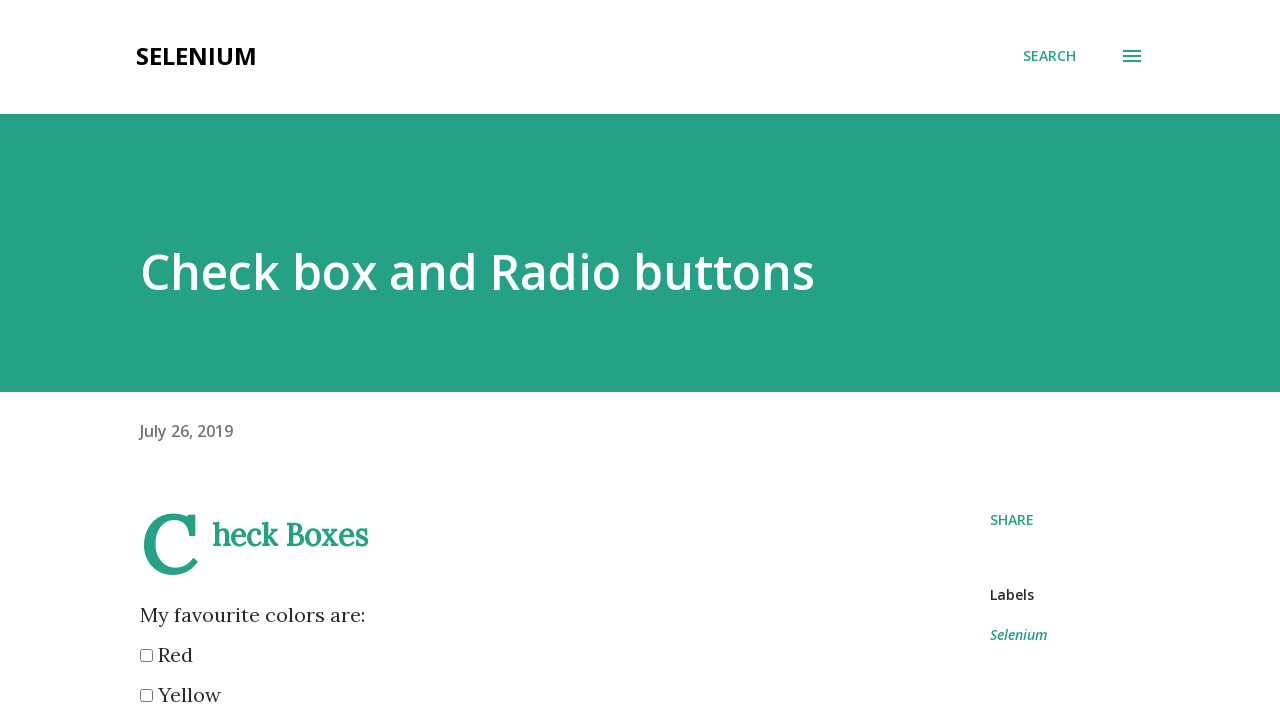

Retrieved color radio button at index 2
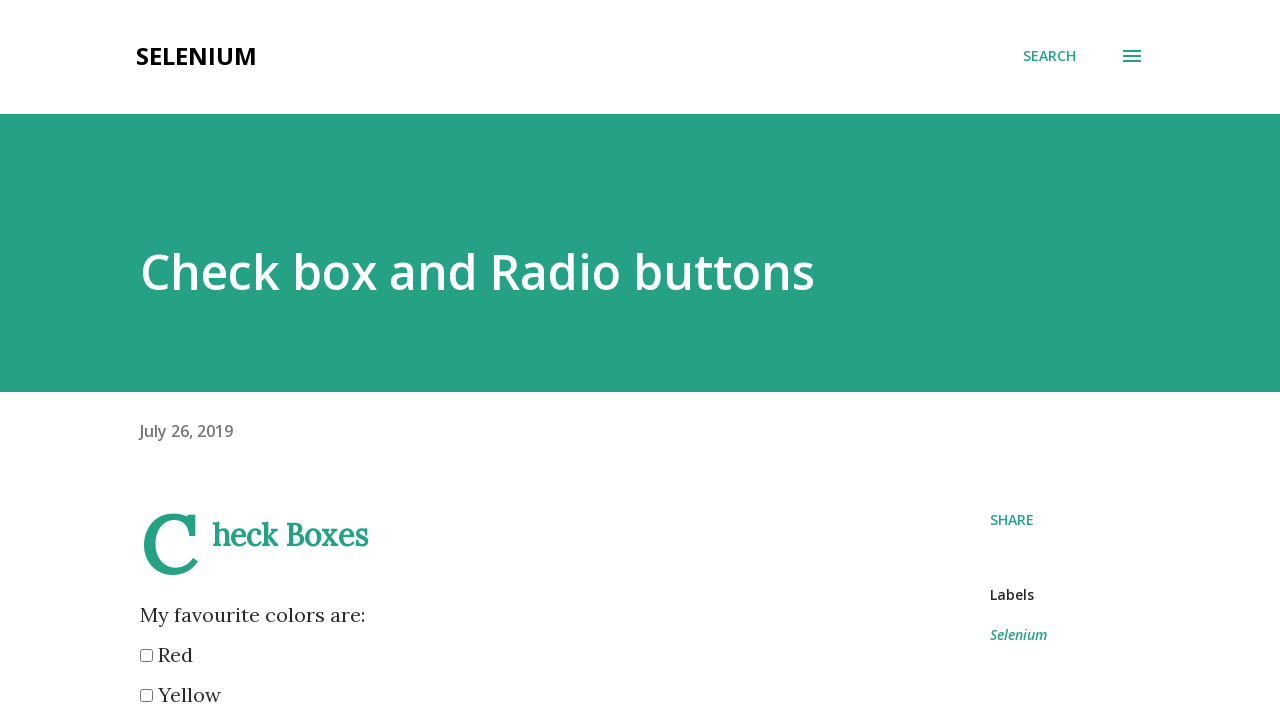

Retrieved color radio button at index 3
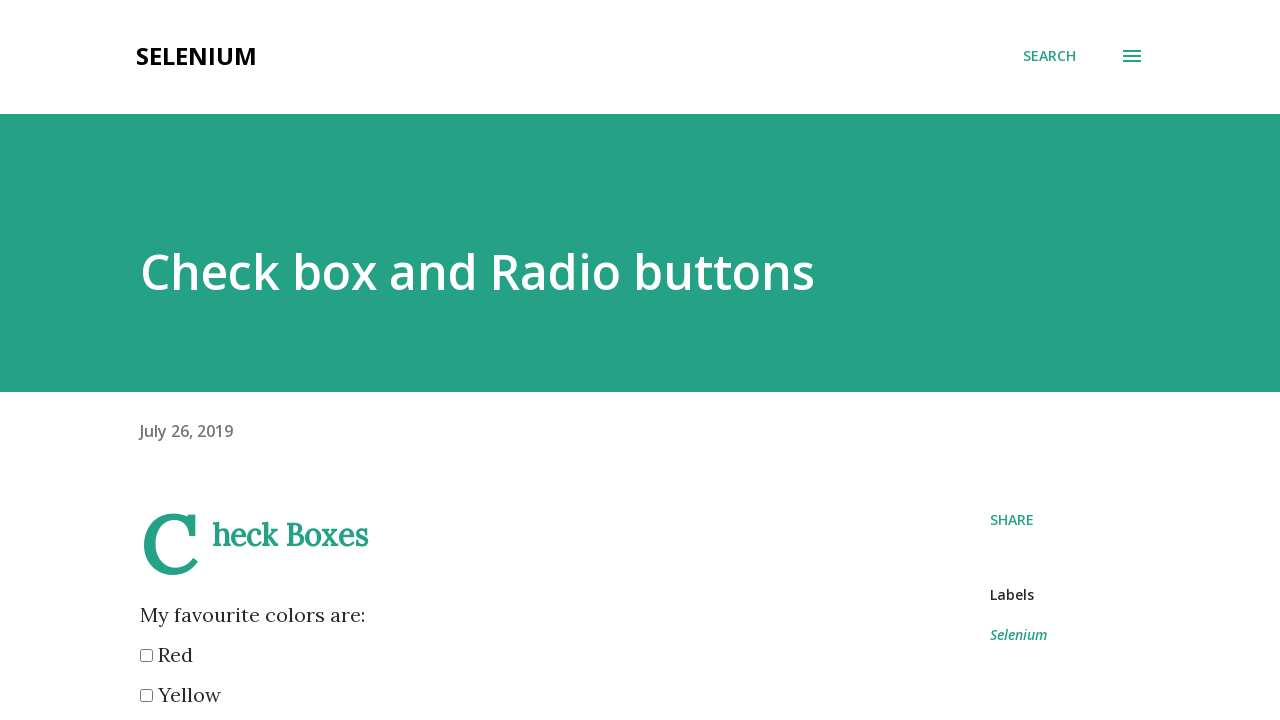

Retrieved color radio button at index 4
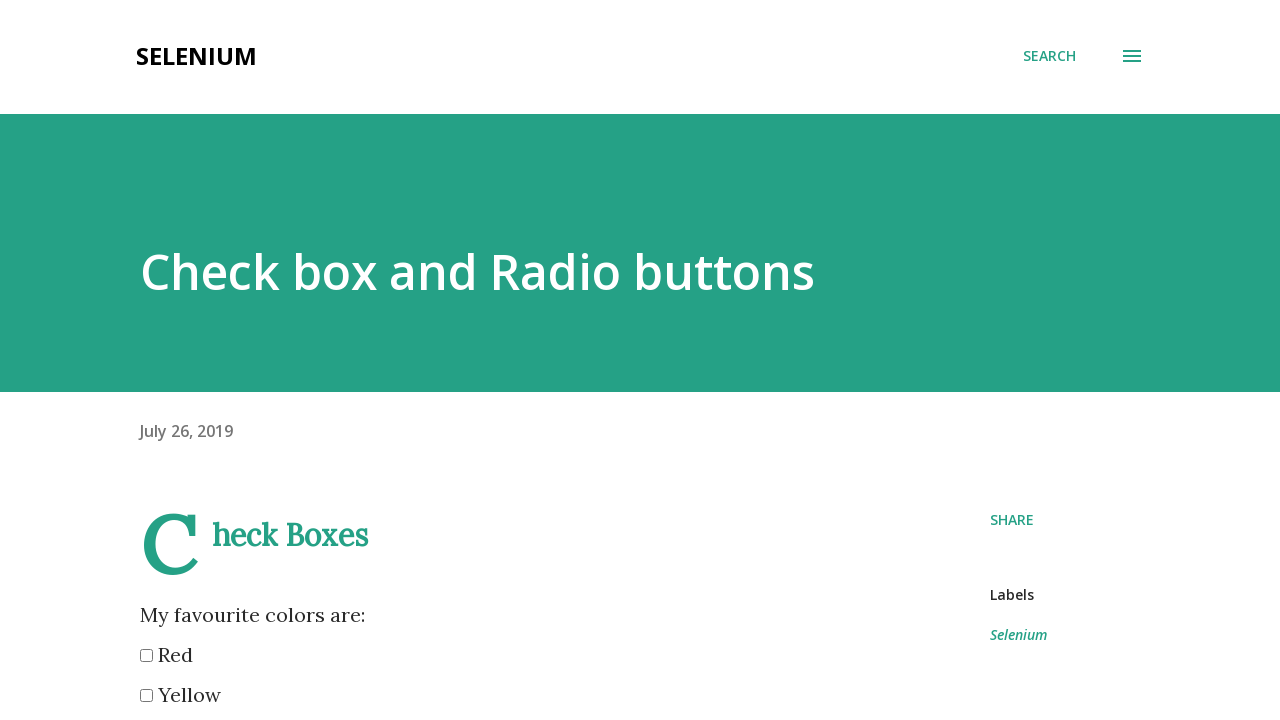

Clicked the 'green' color radio button at (146, 360) on input[name='color'] >> nth=4
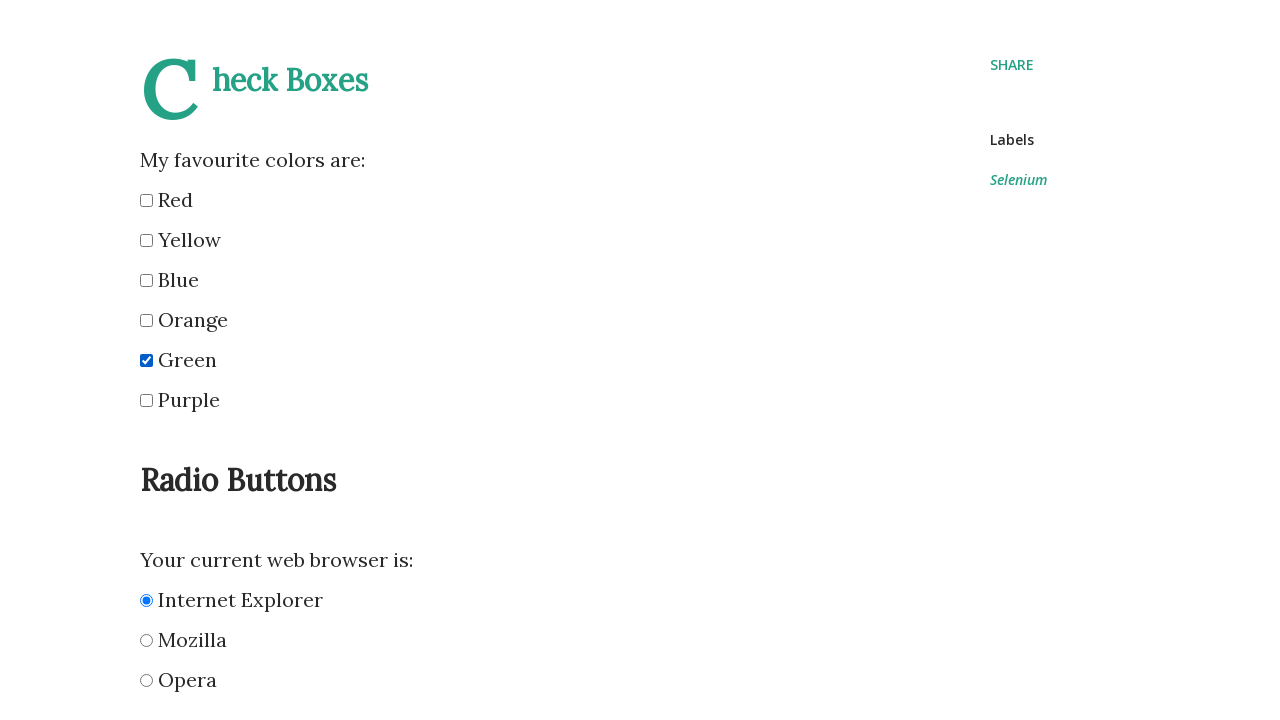

Located all browser checkboxes by name attribute
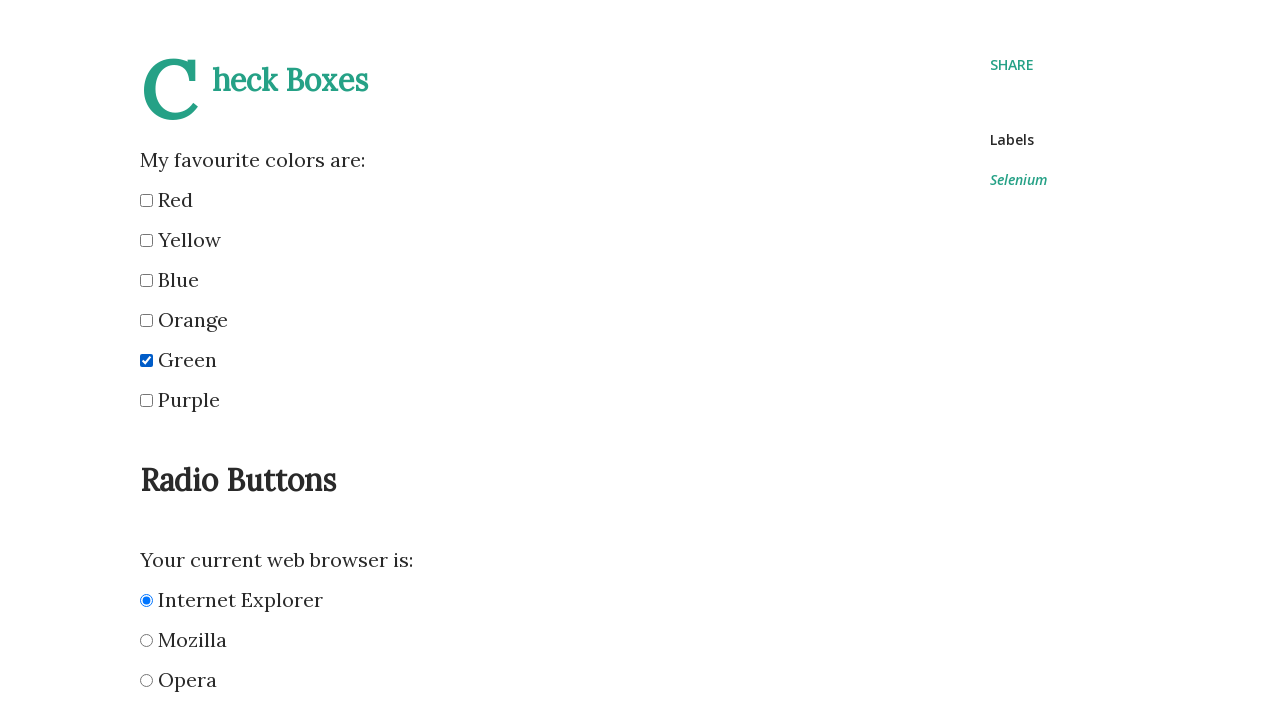

Found 3 browser checkbox options
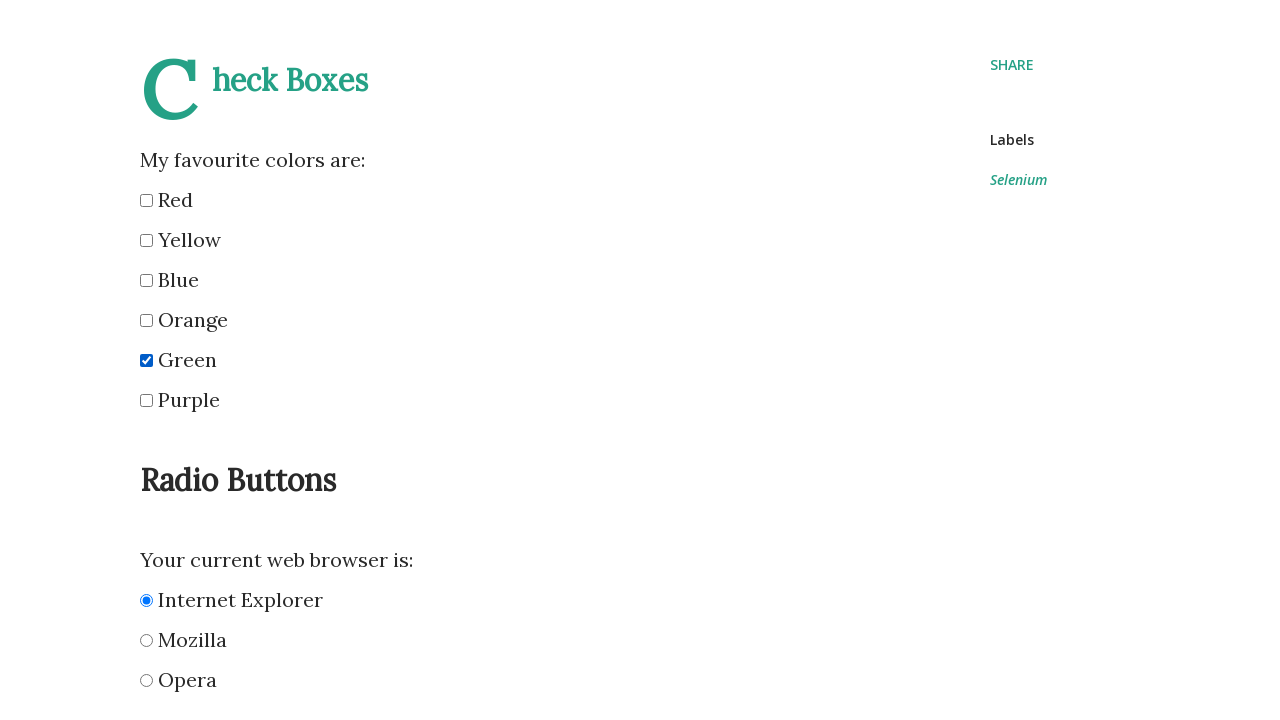

Retrieved browser checkbox at index 0
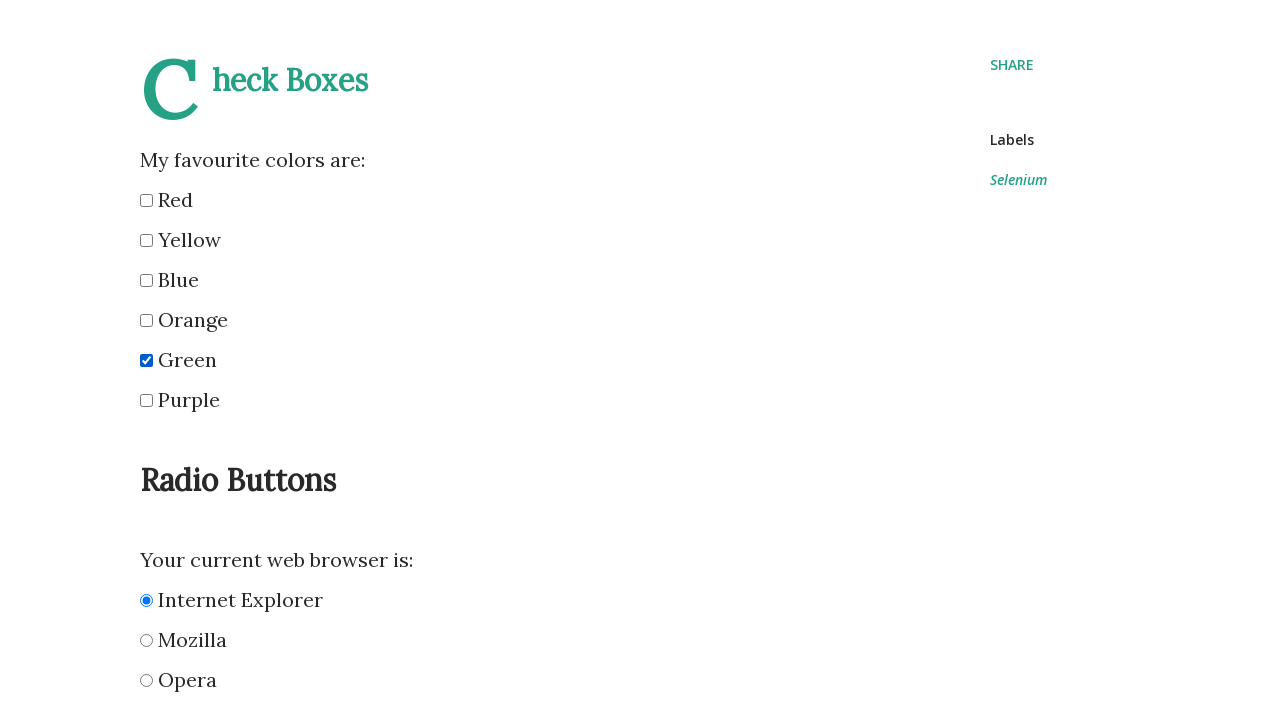

Retrieved browser checkbox at index 1
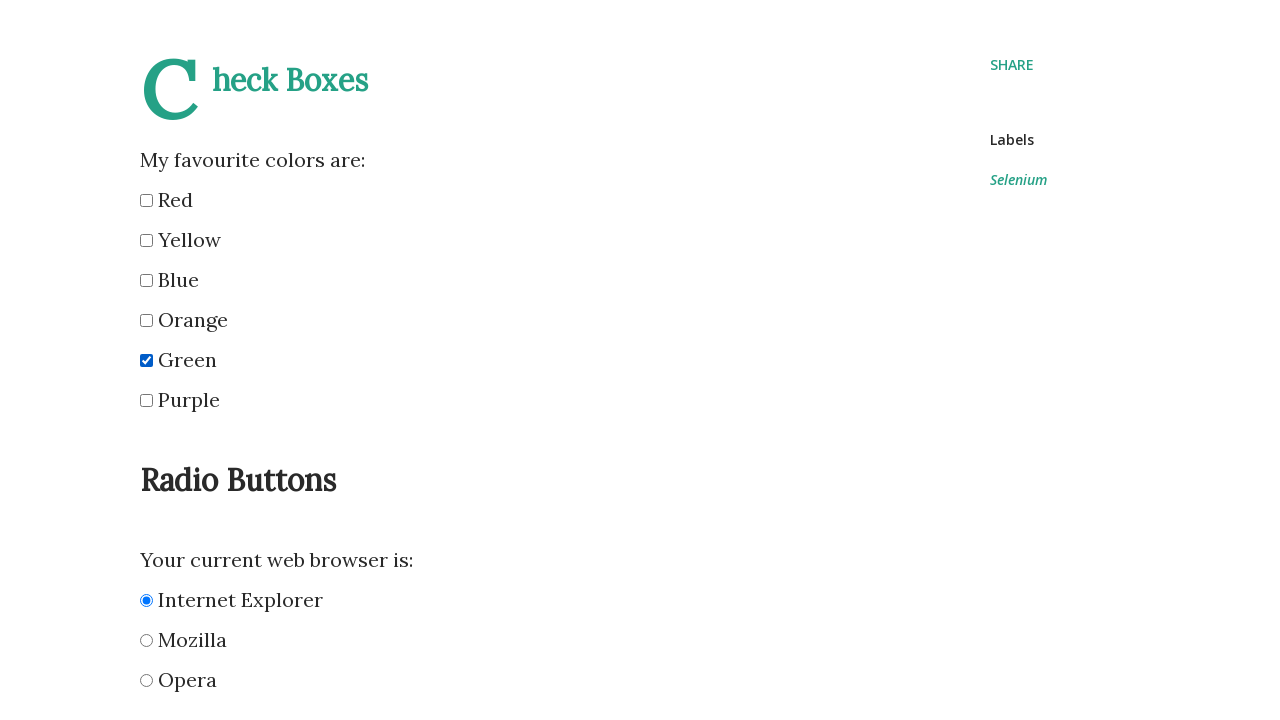

Clicked the 'Mozilla' browser checkbox at (146, 640) on input[name='browser'] >> nth=1
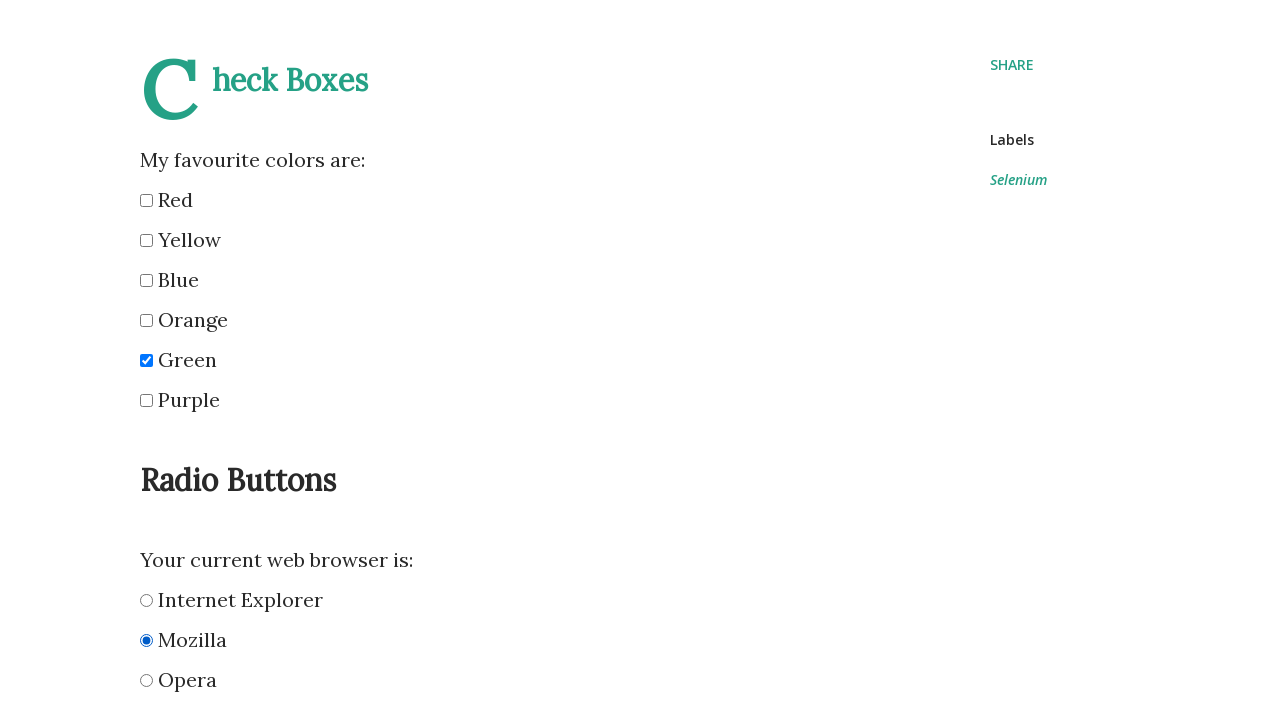

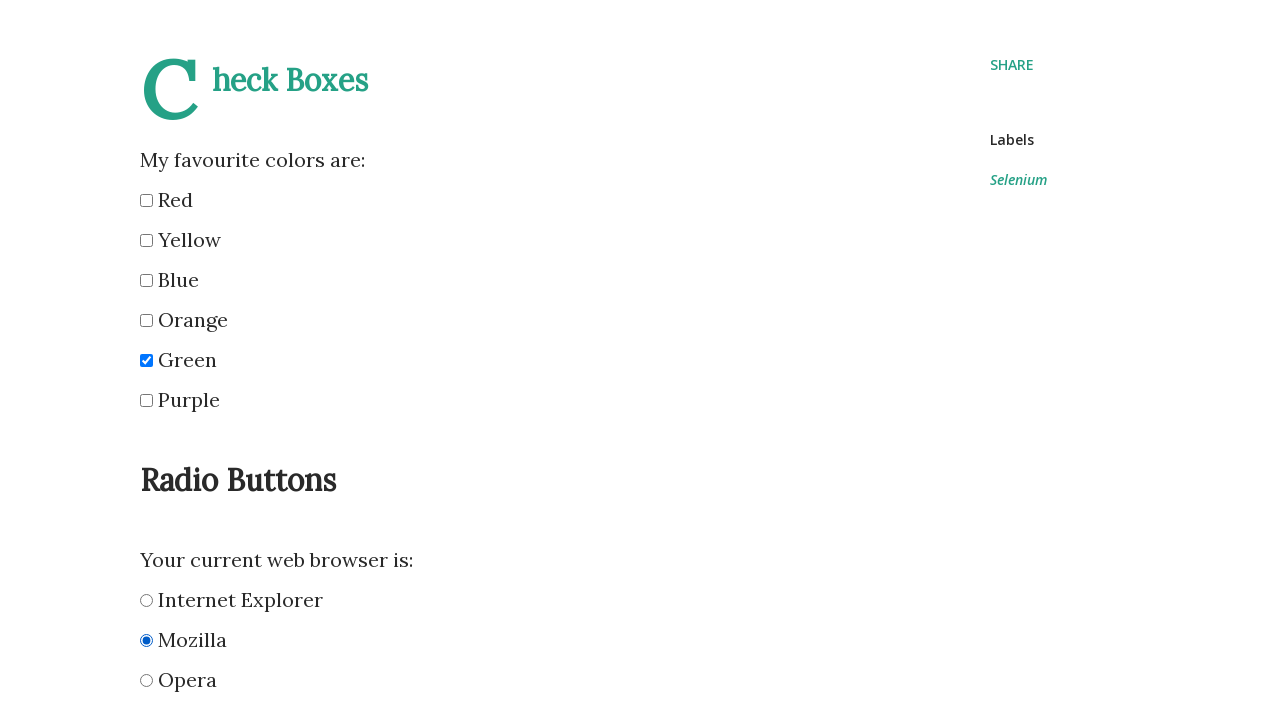